Tests that todo data persists after page reload

Starting URL: https://demo.playwright.dev/todomvc

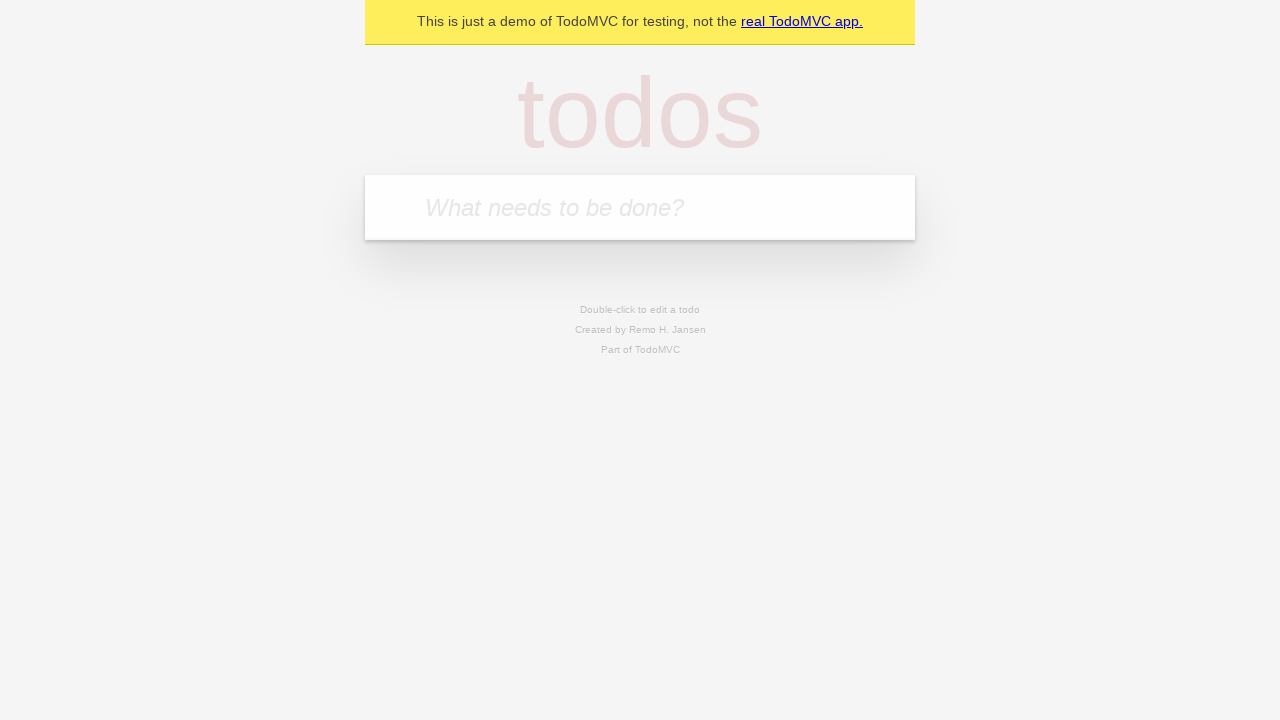

Filled new todo field with 'buy some cheese' on .new-todo
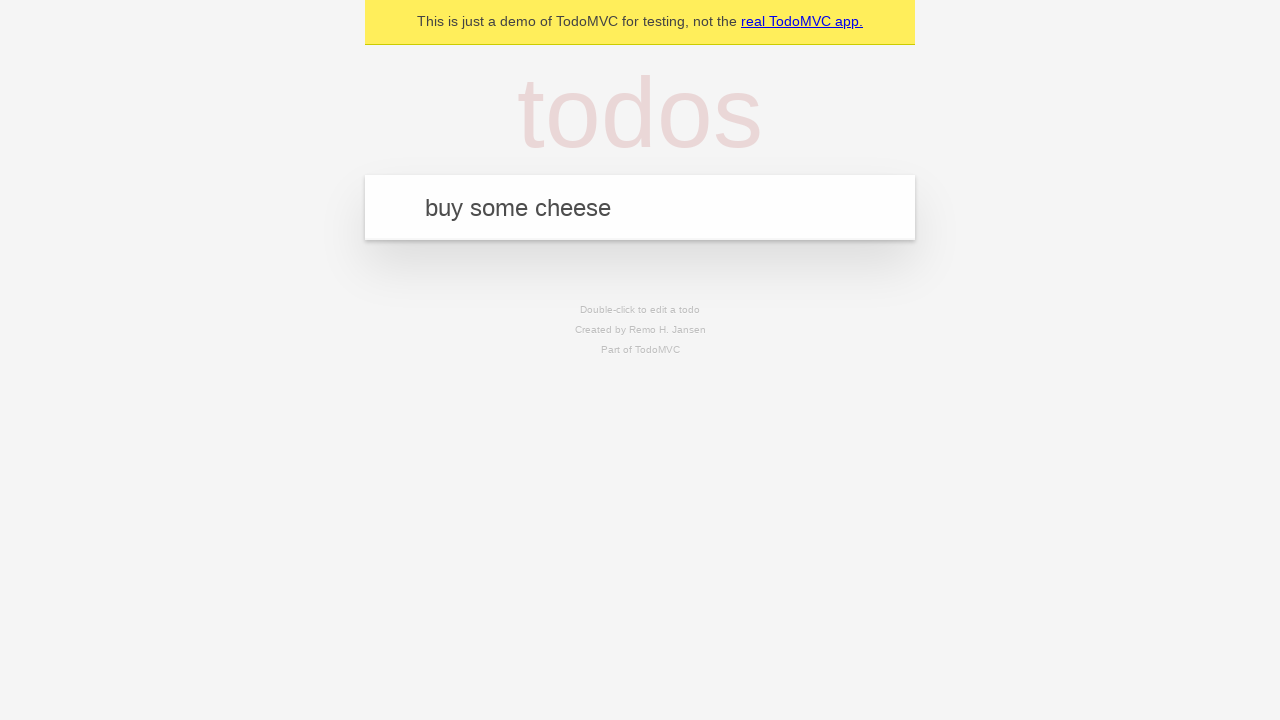

Pressed Enter to create first todo item on .new-todo
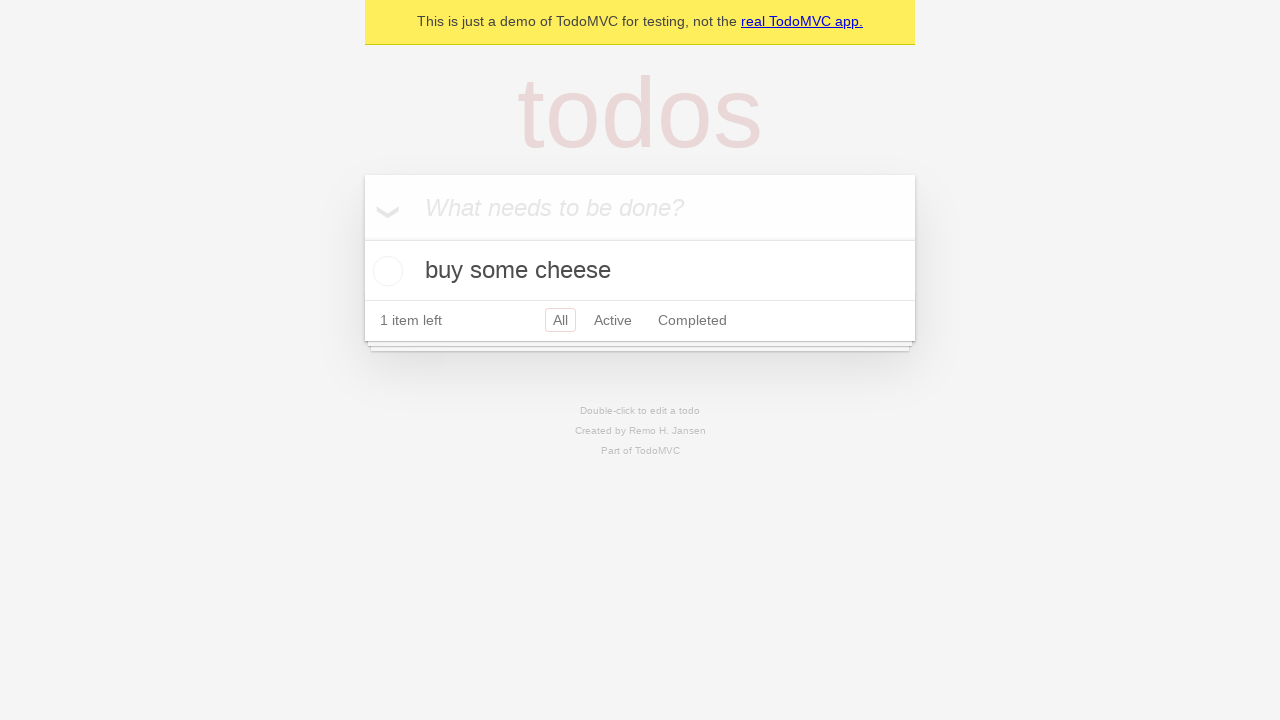

Filled new todo field with 'feed the cat' on .new-todo
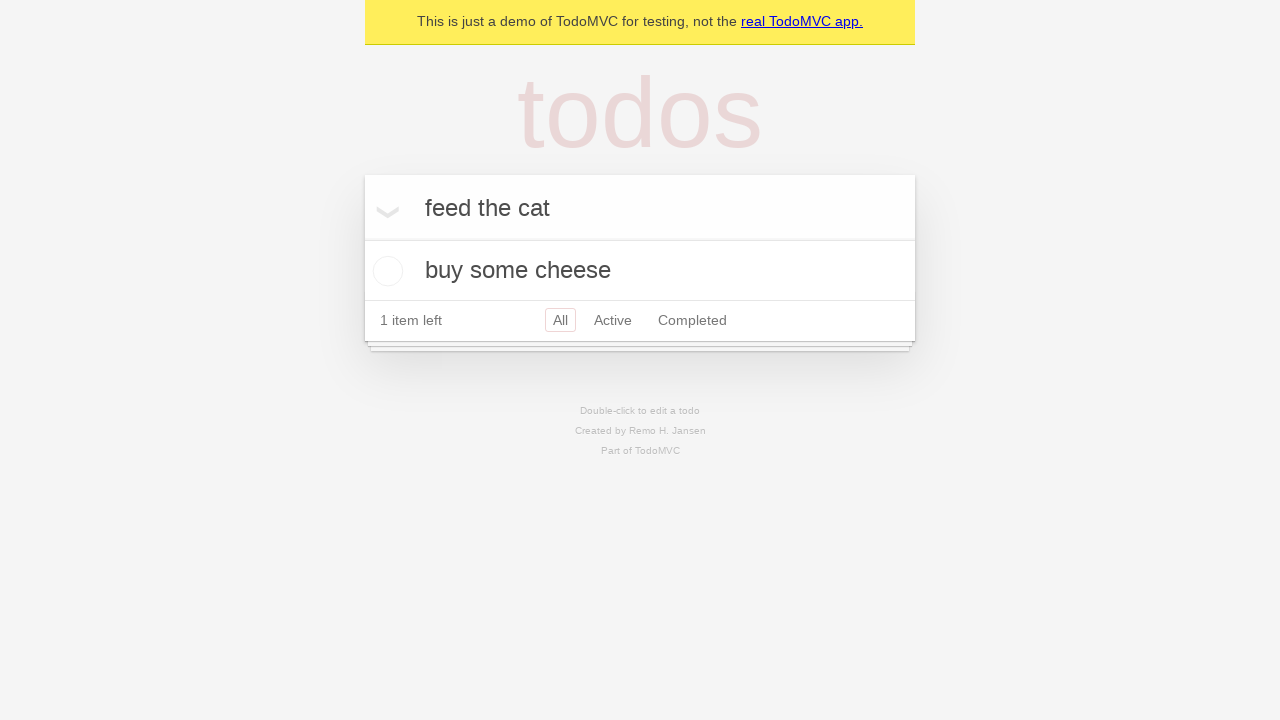

Pressed Enter to create second todo item on .new-todo
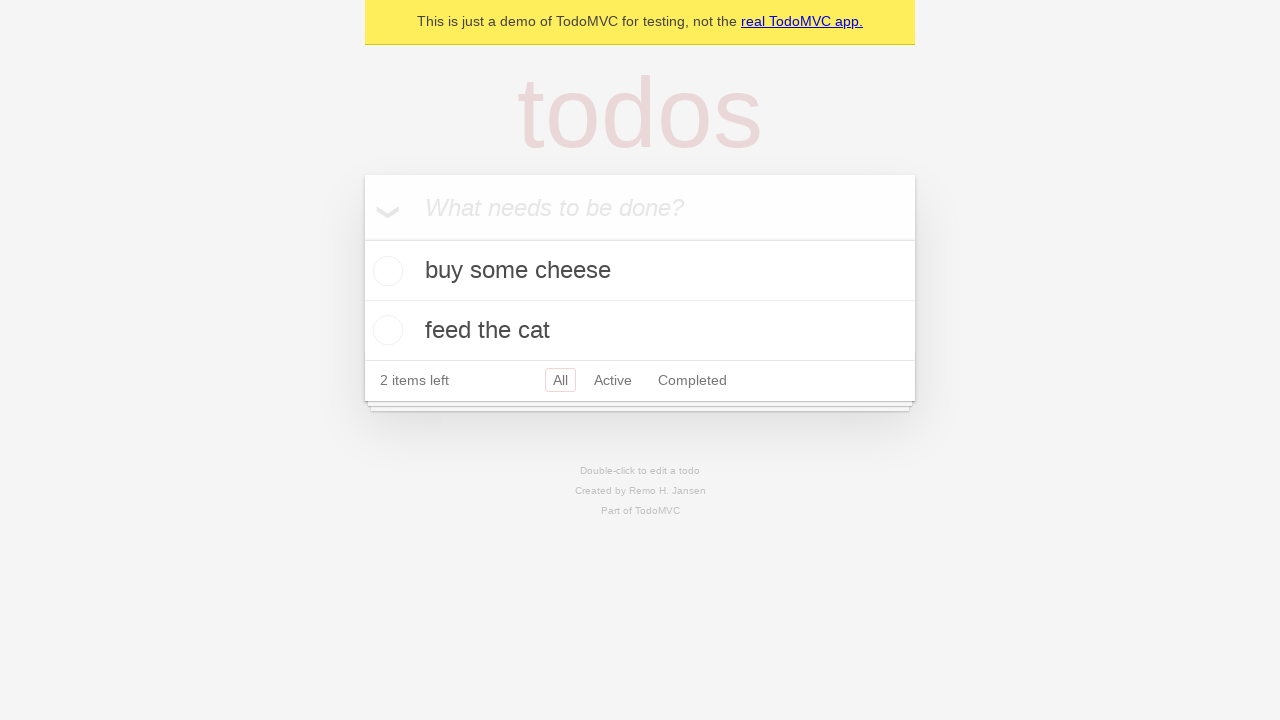

Checked first todo item to mark it complete at (385, 271) on .todo-list li >> nth=0 >> .toggle
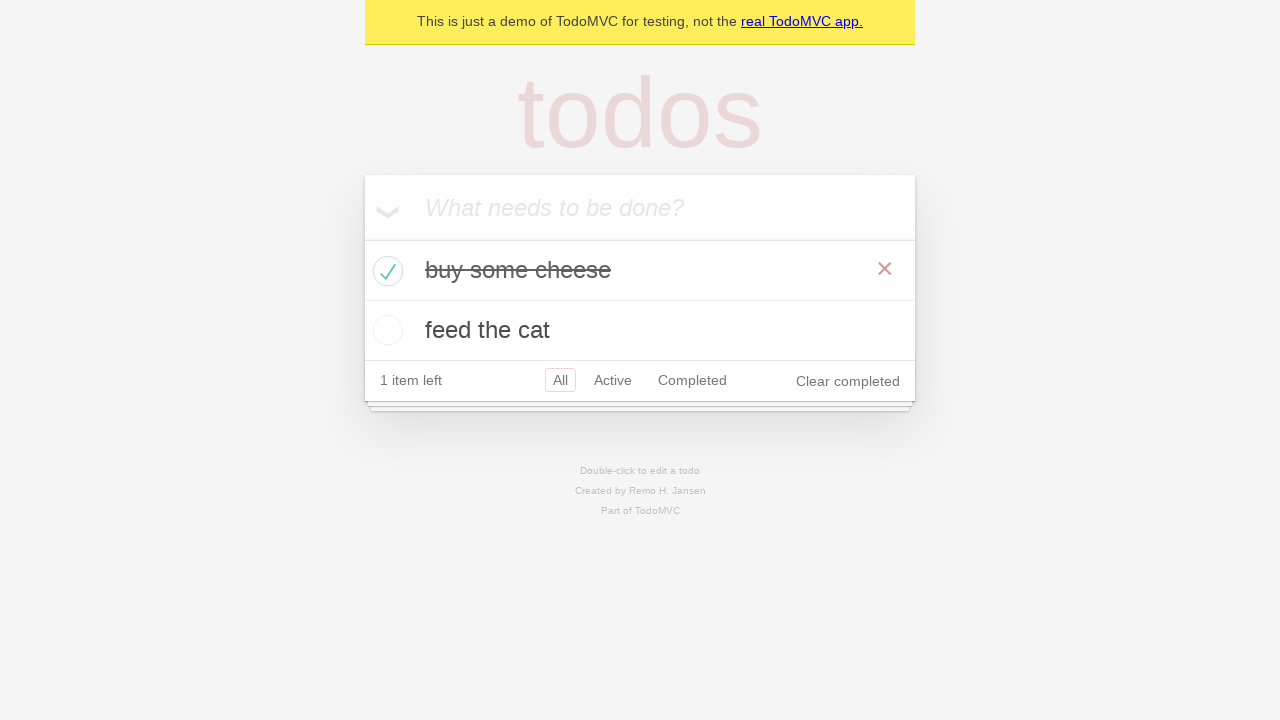

Reloaded the page to test data persistence
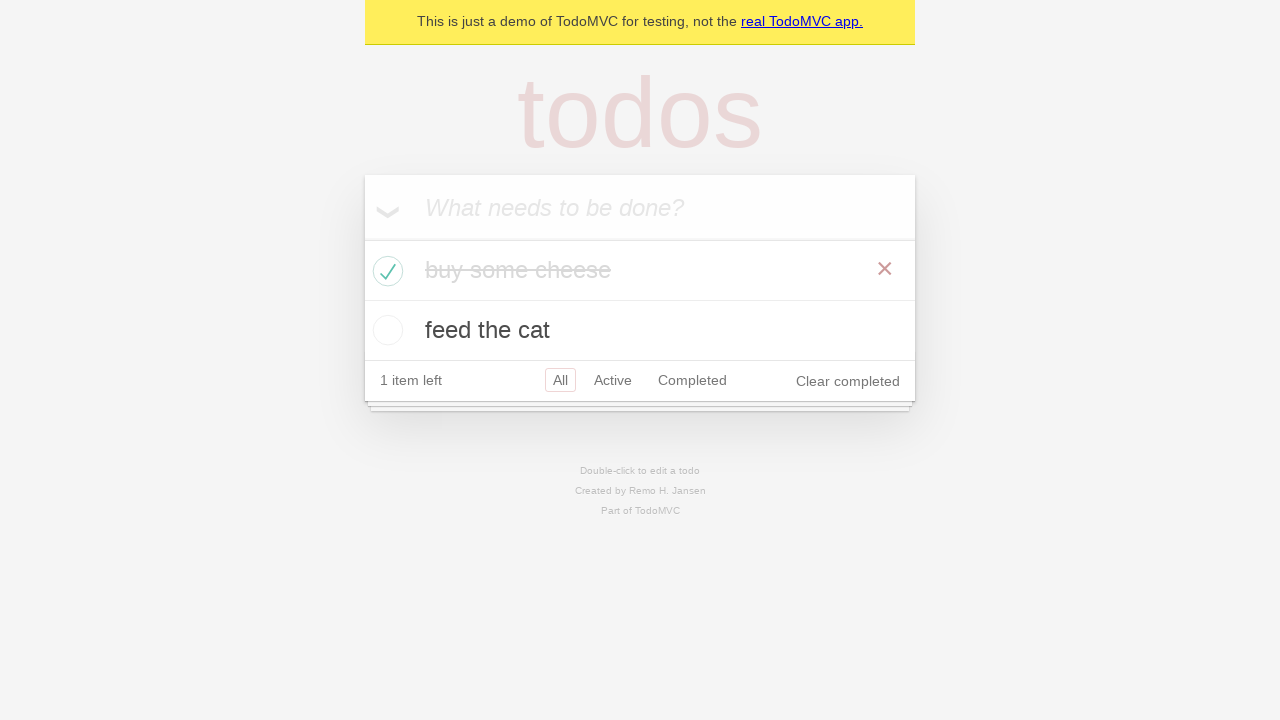

Waited for todos to load from storage after page reload
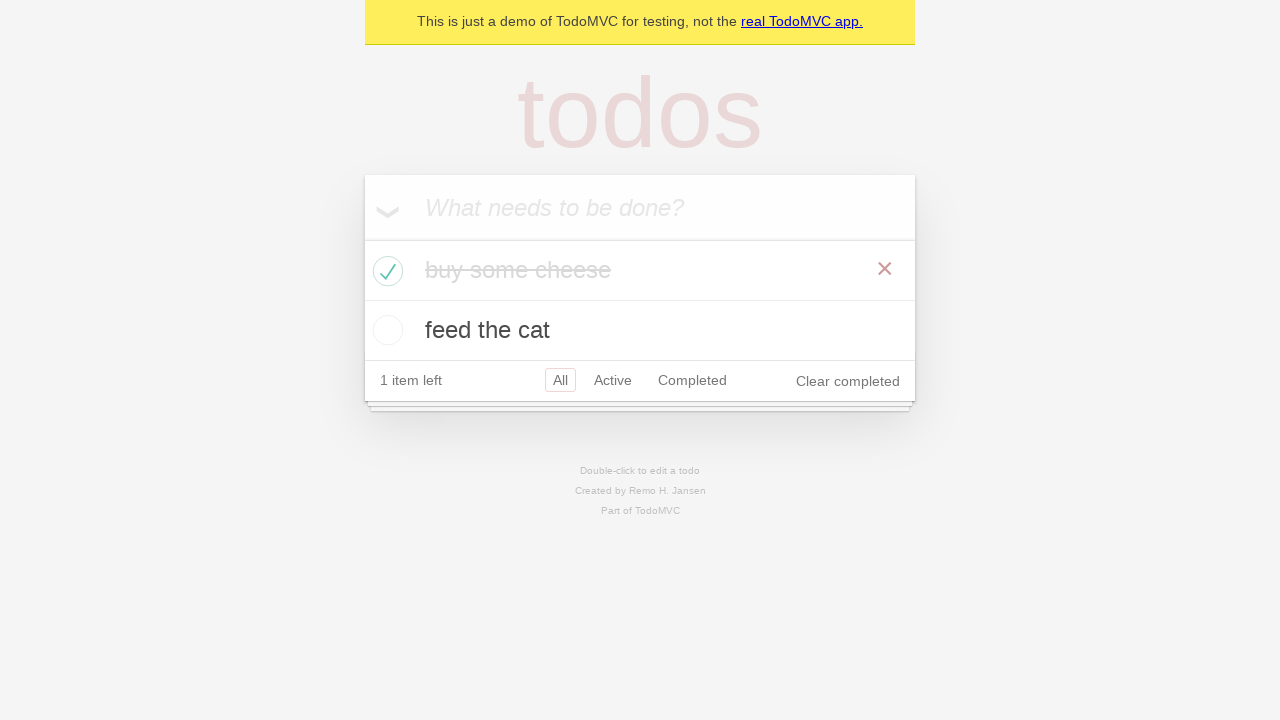

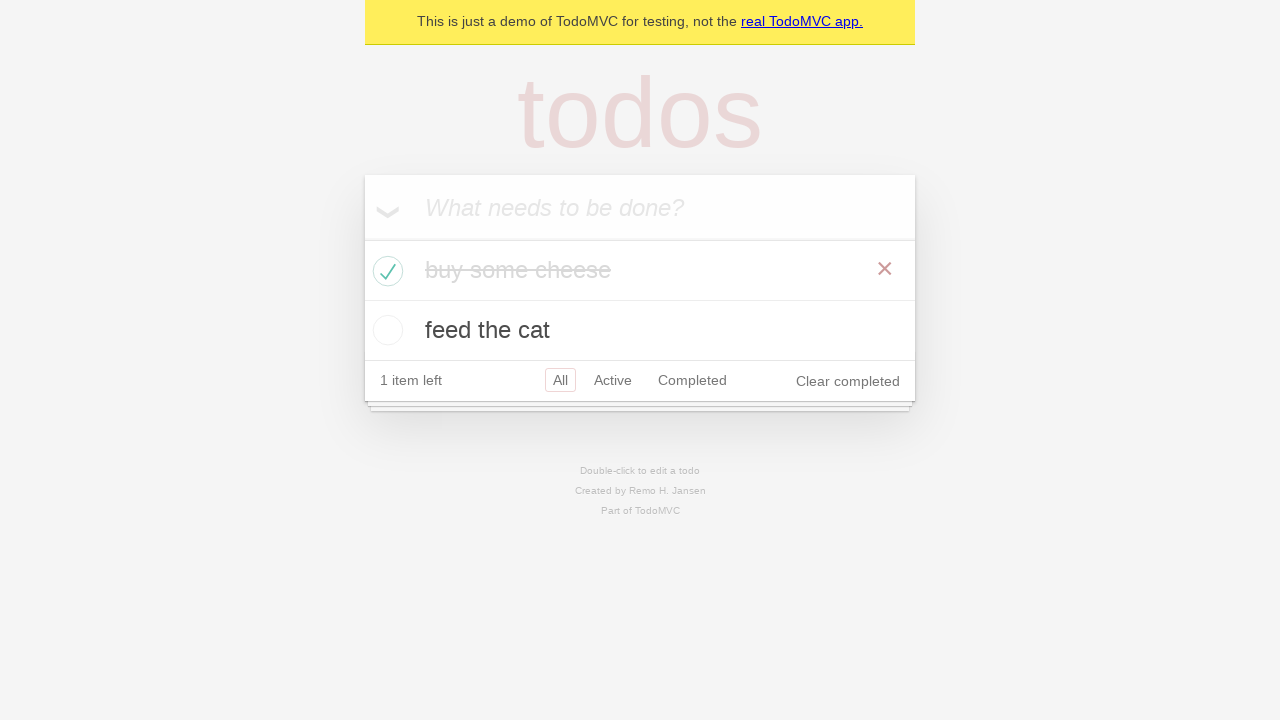